Tests a math challenge form by reading a value from the page, calculating the mathematical answer using logarithm and sine functions, filling in the result, selecting checkbox and radio button options, and submitting the form.

Starting URL: http://suninjuly.github.io/math.html

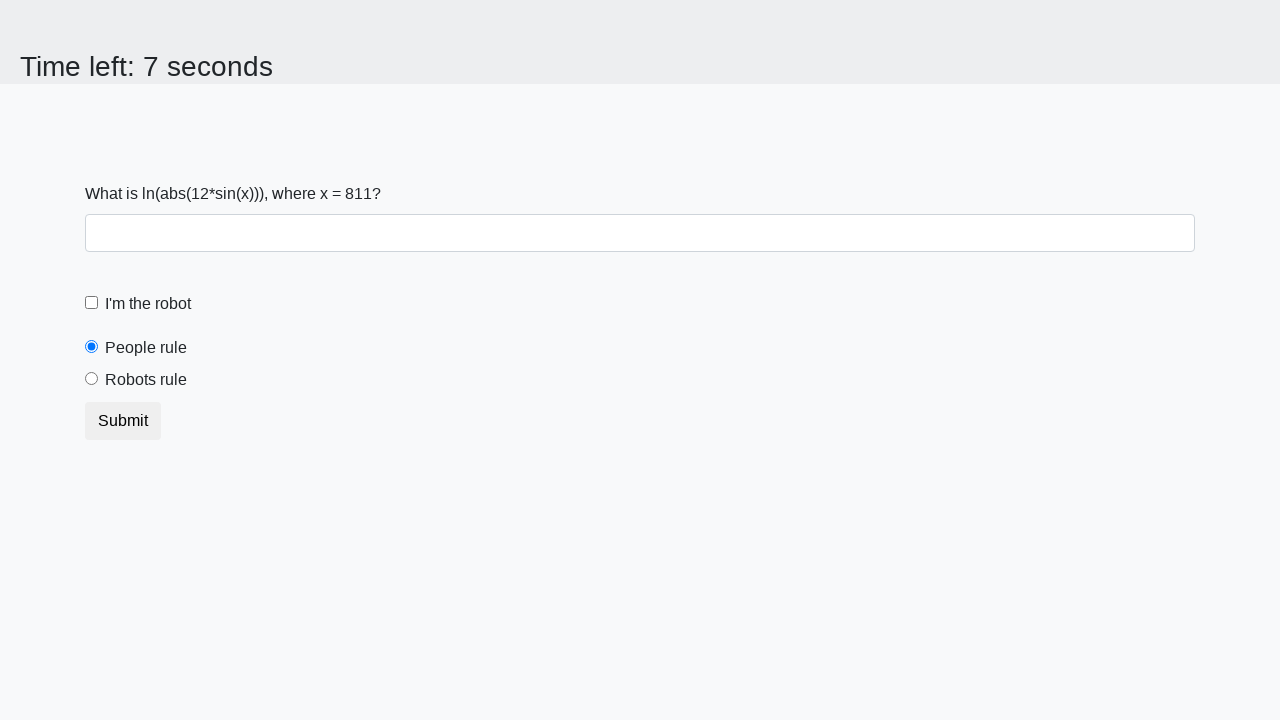

Located x value element on the page
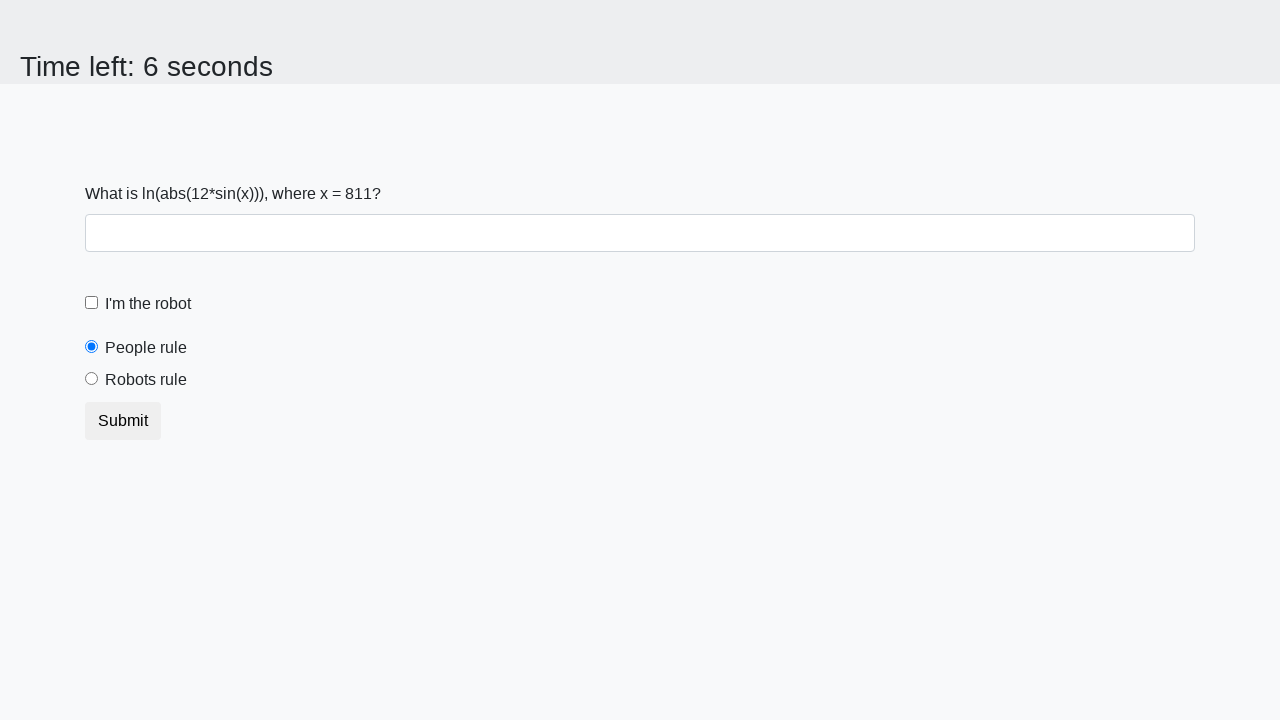

Extracted x value from element: 811
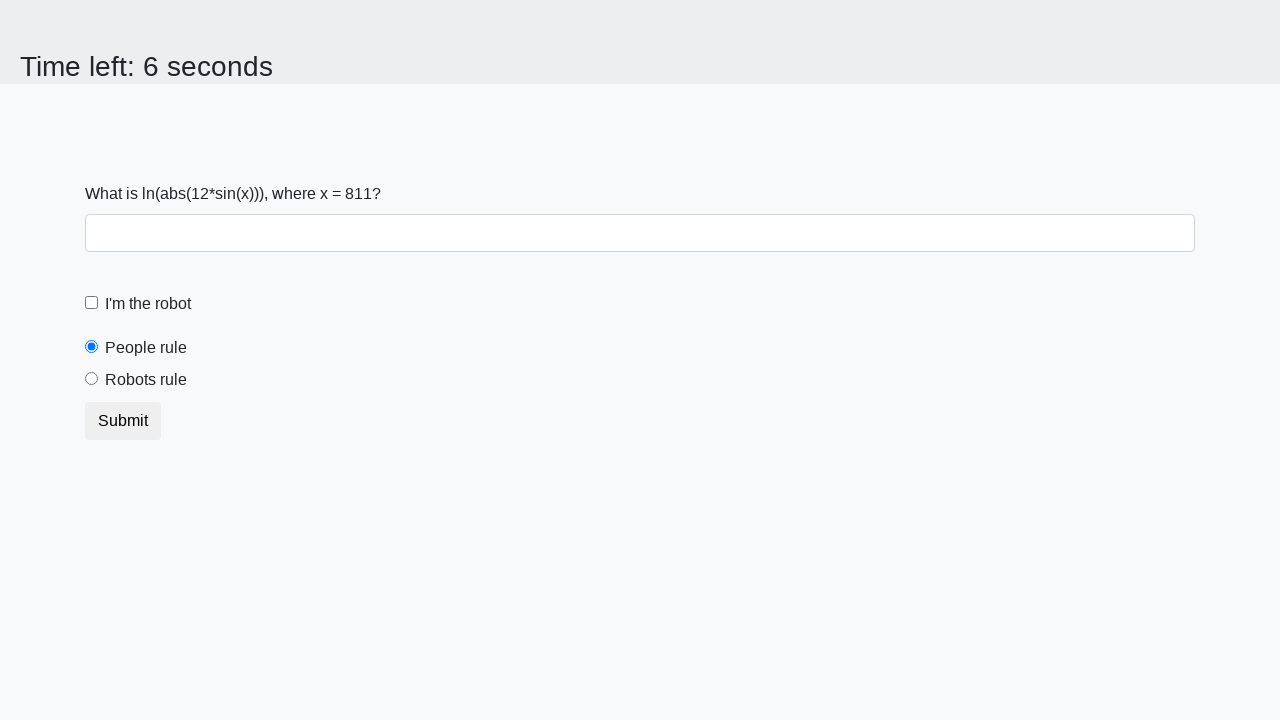

Calculated answer using logarithm and sine functions: 1.6910095620870318
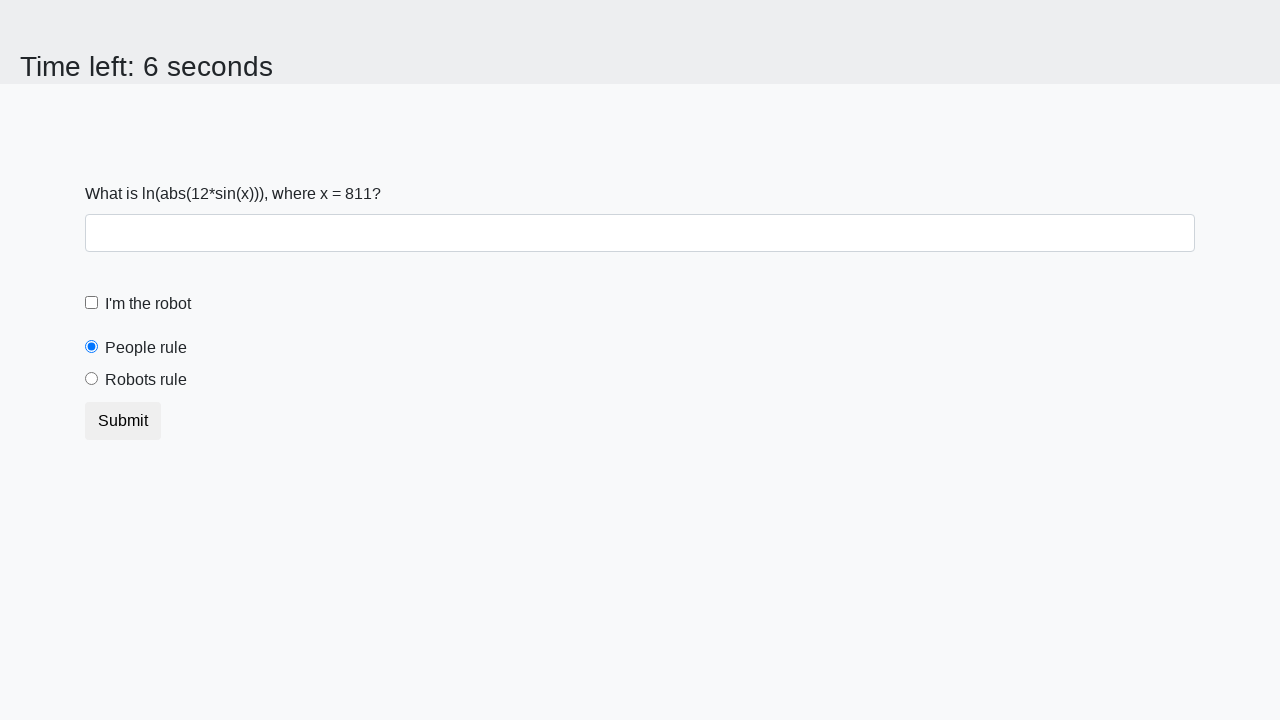

Filled answer field with calculated value: 1.6910095620870318 on #answer
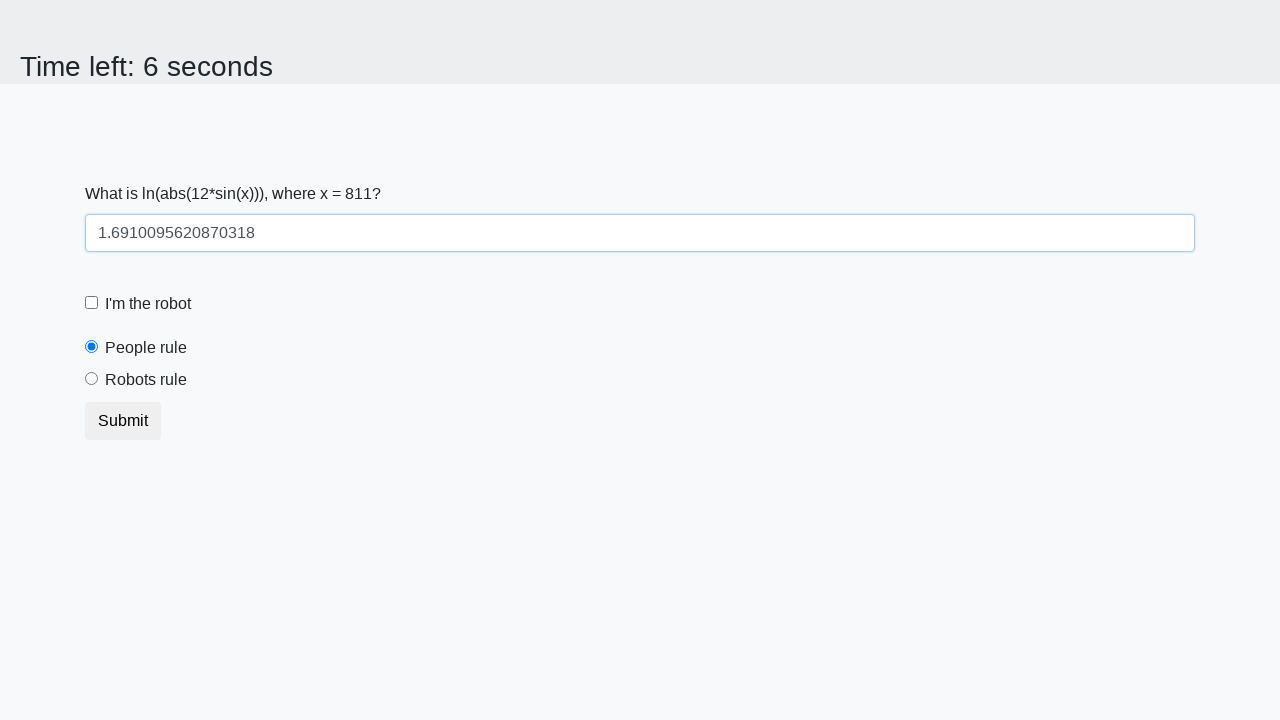

Clicked robot checkbox at (148, 304) on label[for='robotCheckbox']
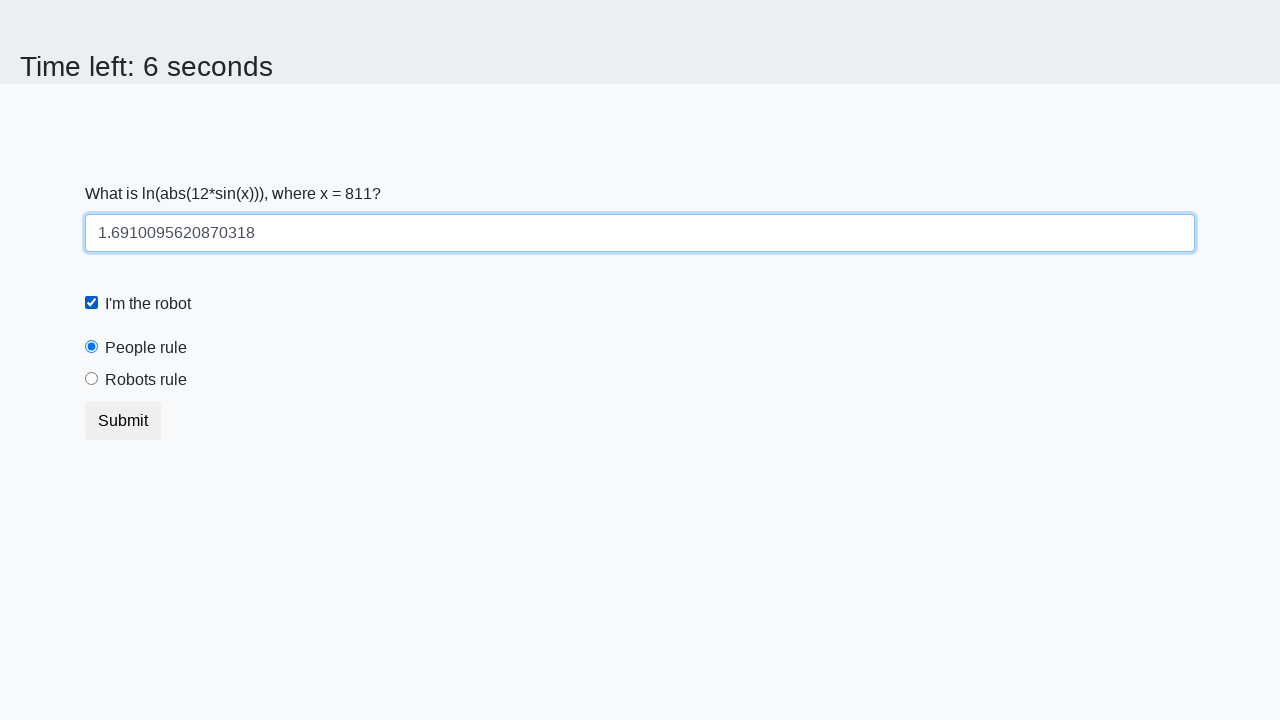

Selected 'robots' radio button option at (92, 379) on input[value='robots']
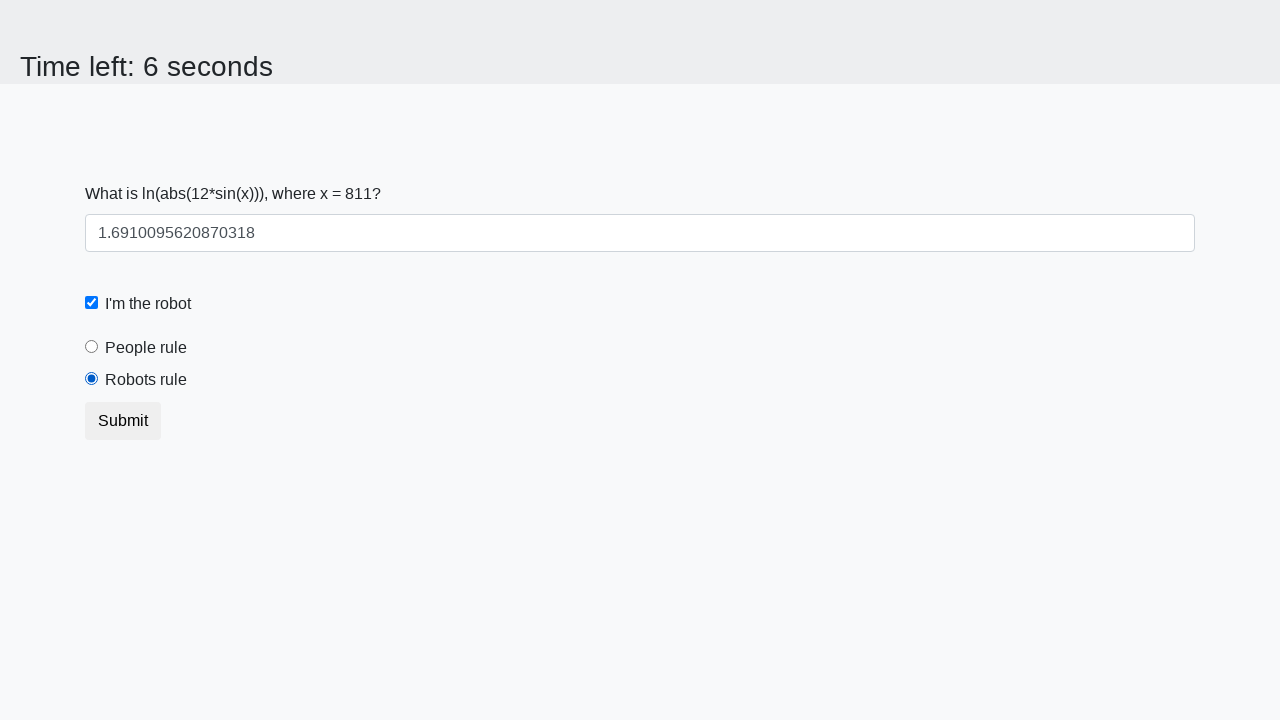

Clicked submit button to submit the form at (123, 421) on button.btn
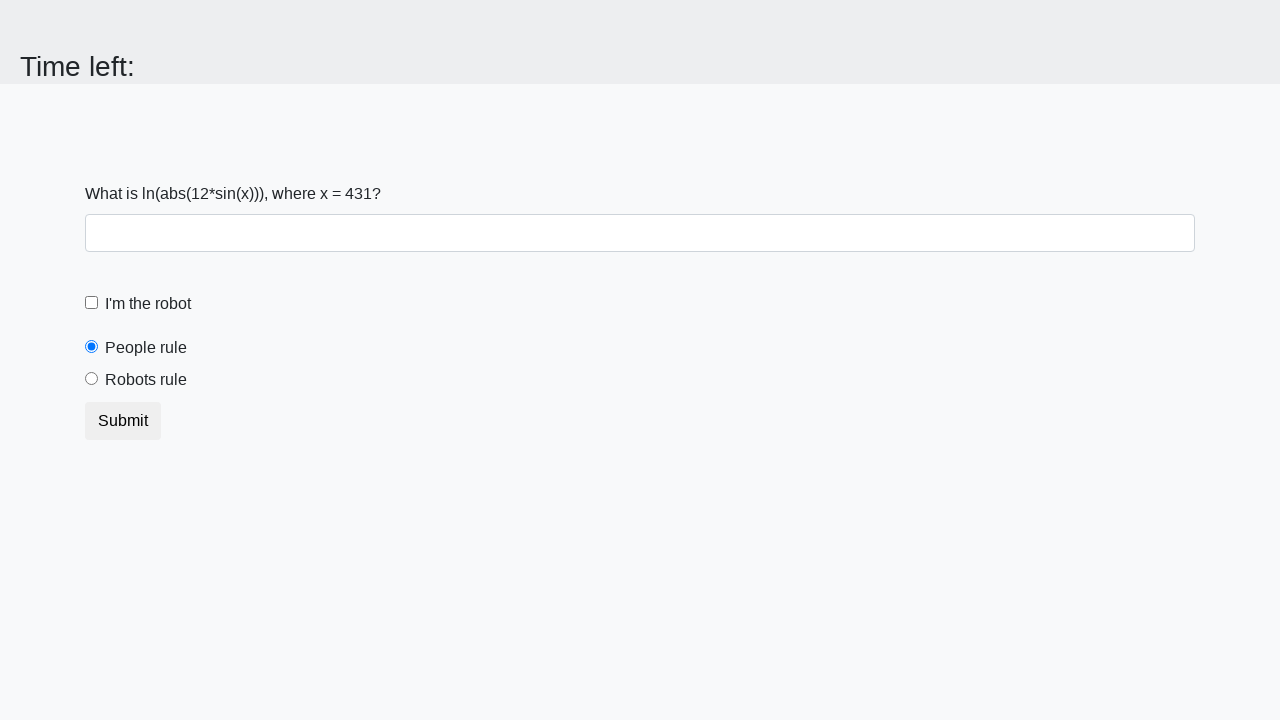

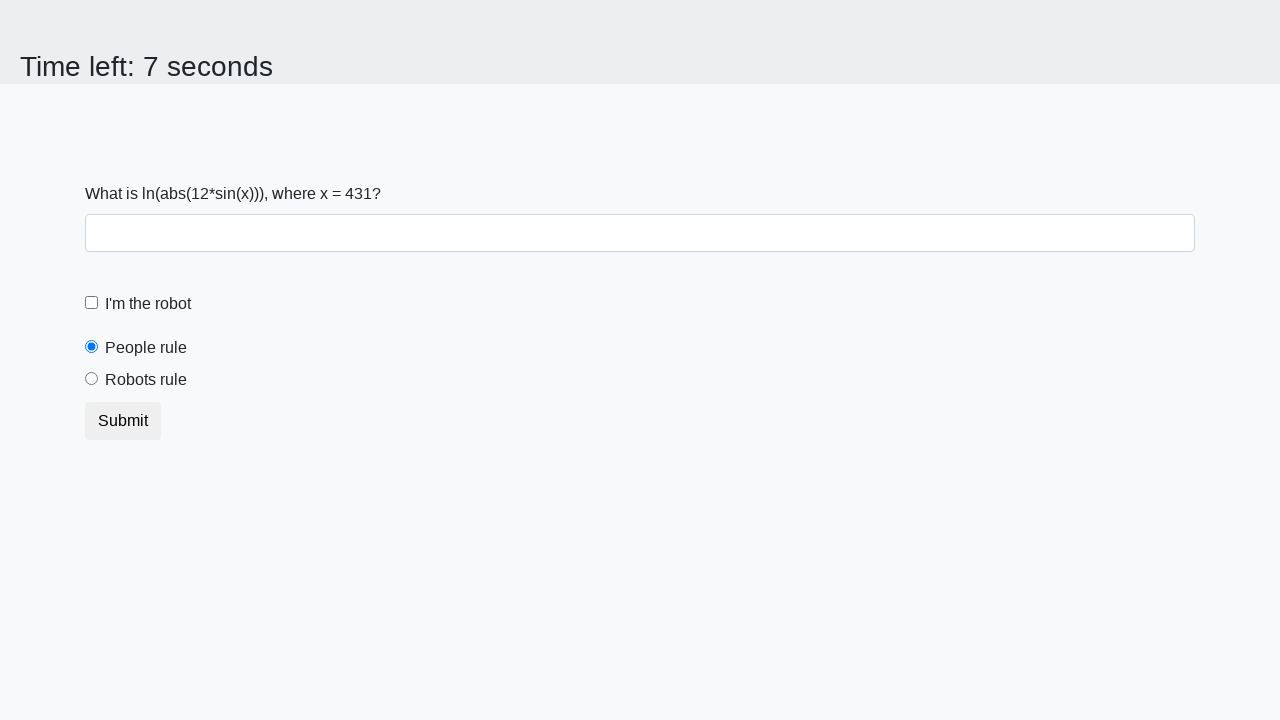